Tests keyboard interaction with an autocomplete input field by using Shift key to capitalize the first letter, typing "Sena" into a multi-select autocomplete component

Starting URL: https://demoqa.com/auto-complete

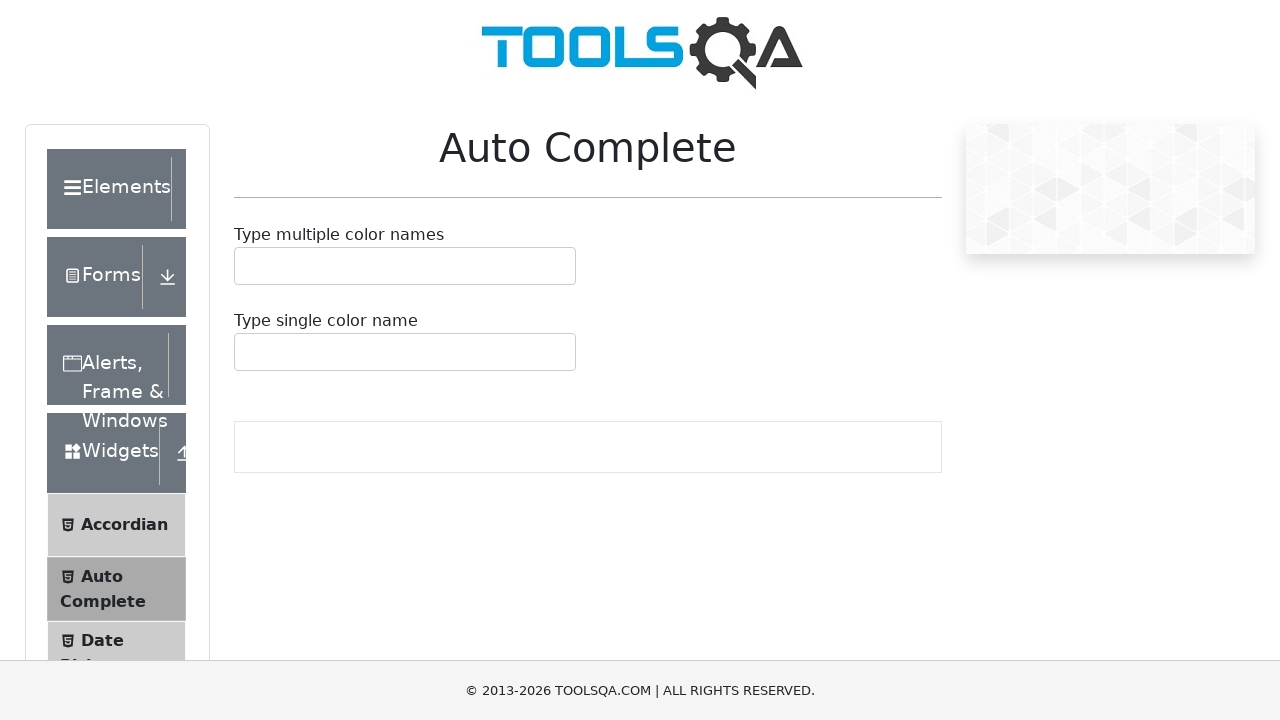

Clicked multi-select autocomplete input container at (405, 266) on div.auto-complete__value-container.auto-complete__value-container--is-multi
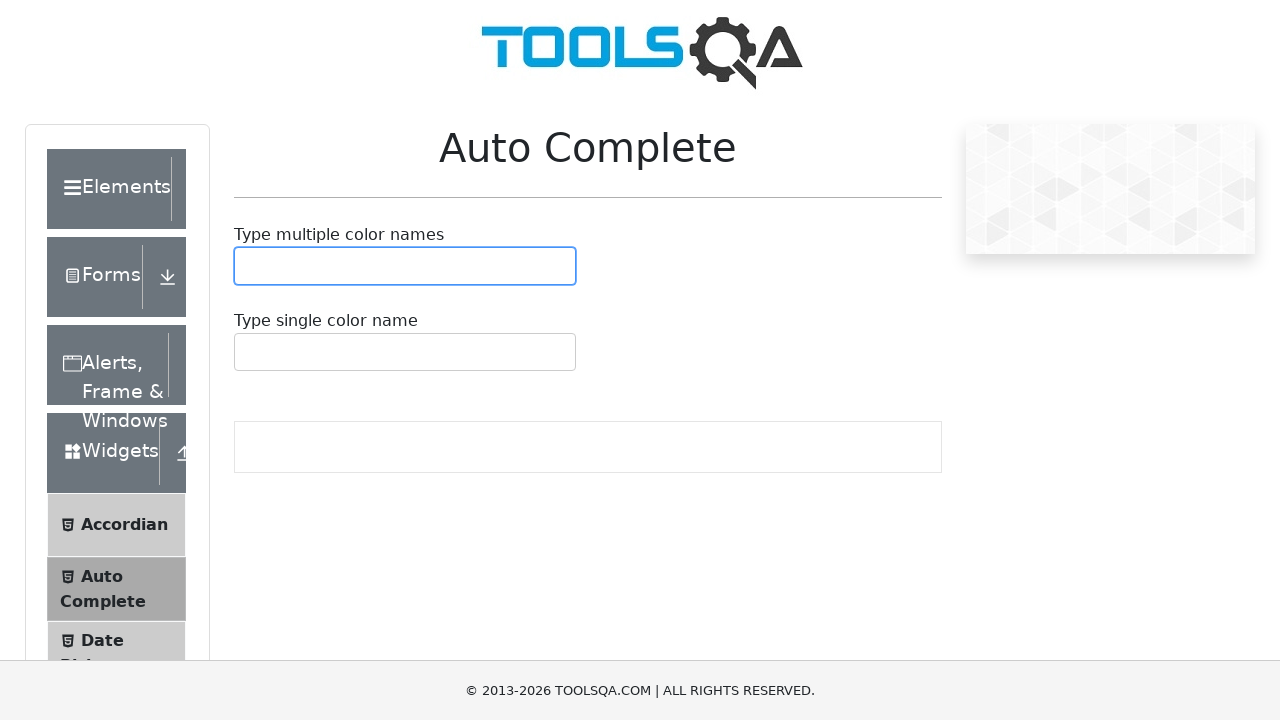

Pressed Shift+S to capitalize first letter
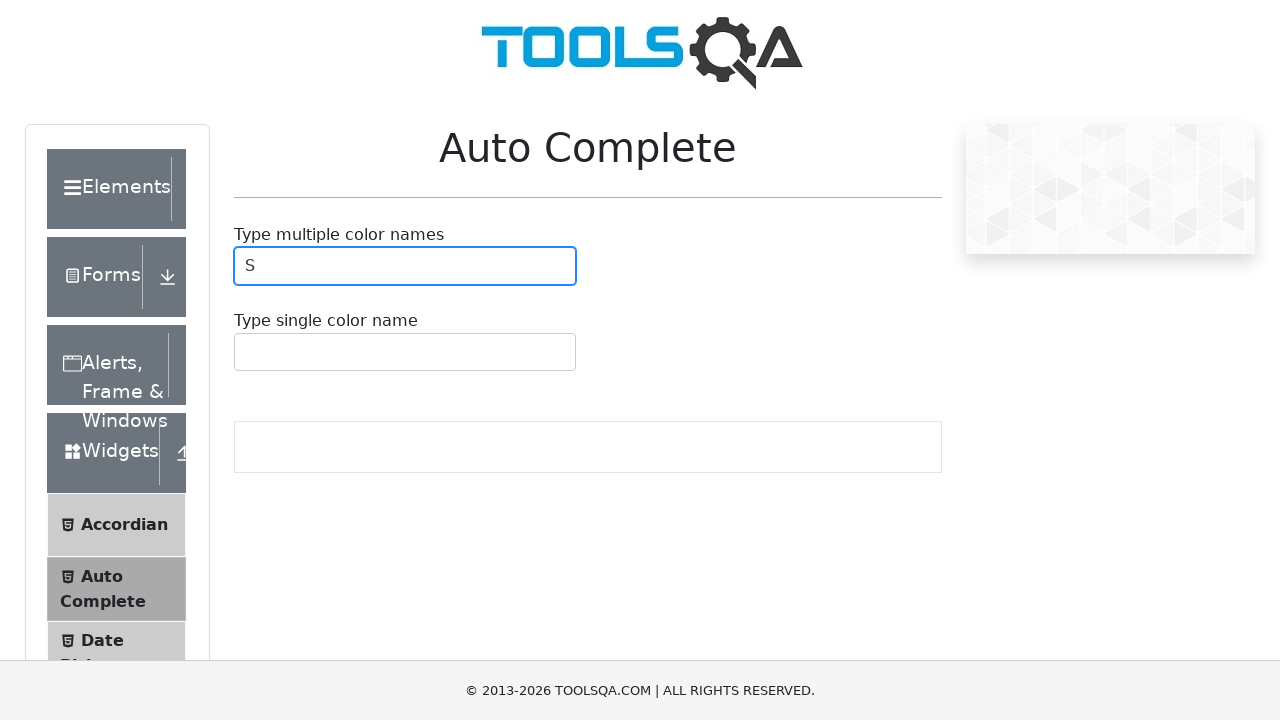

Typed 'ena' to complete 'Sena' in autocomplete field
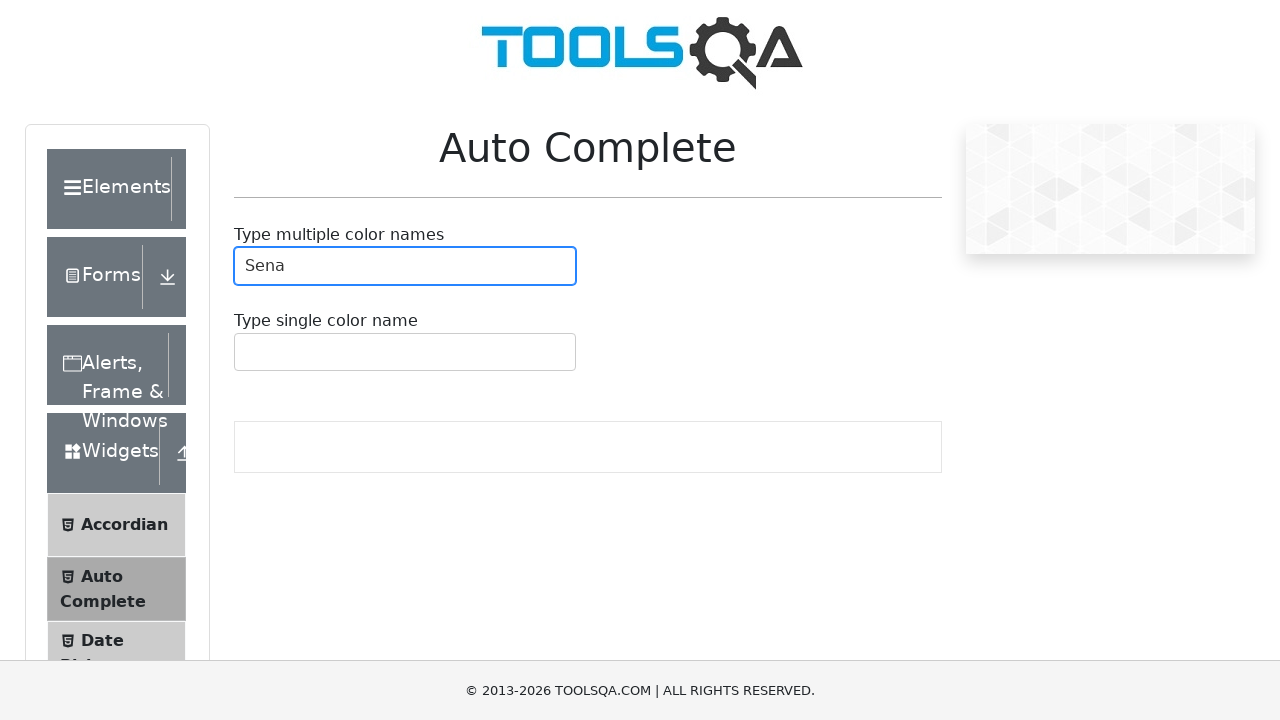

Waited 1 second for autocomplete suggestions to appear
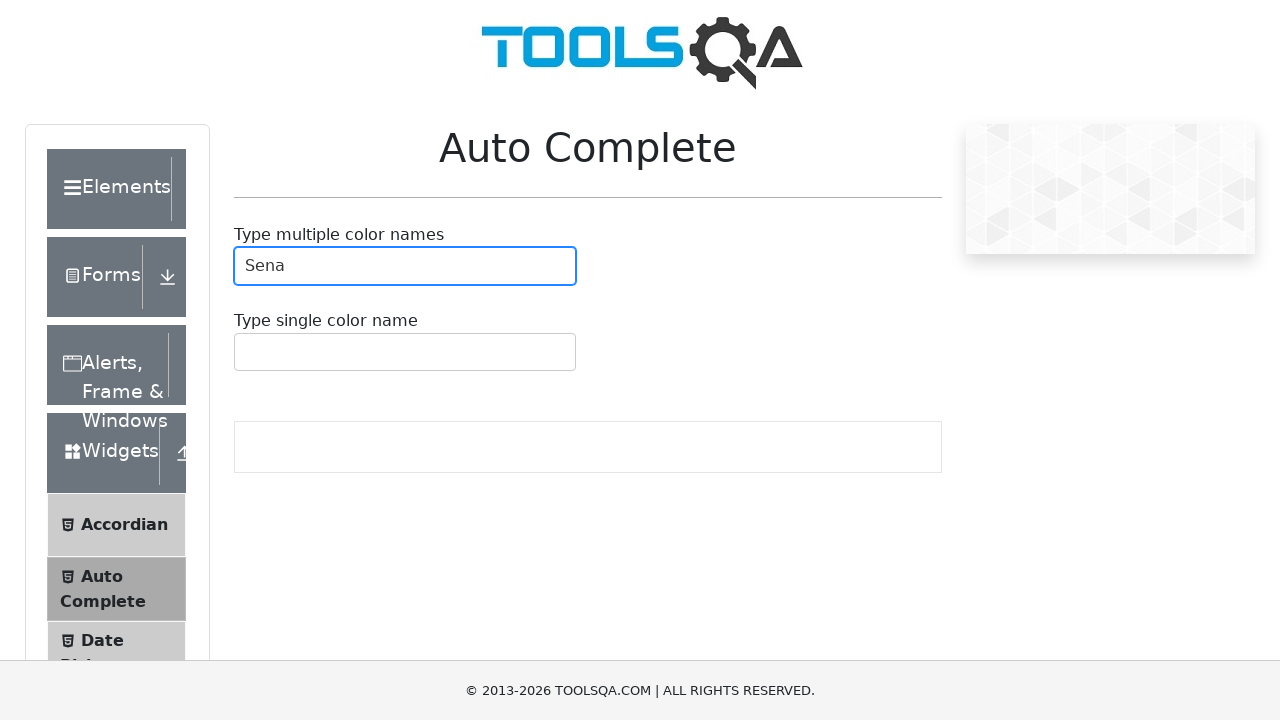

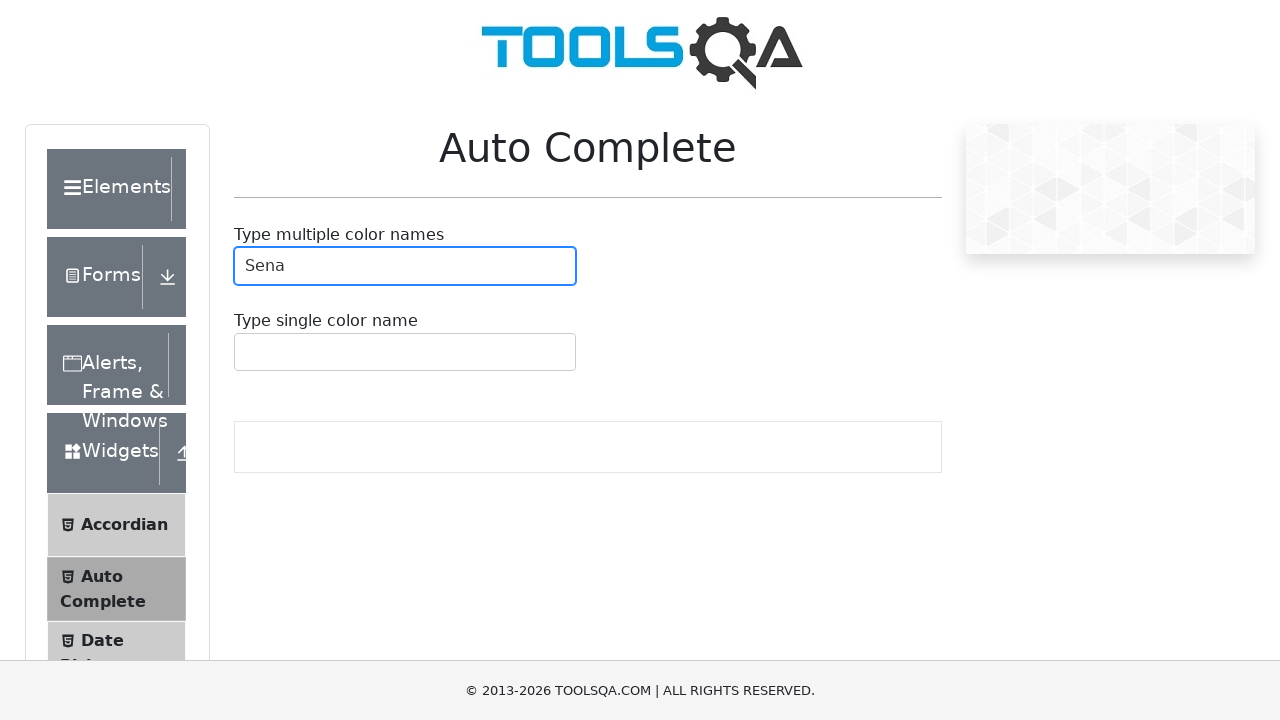